Navigates to login page and verifies the password field has correct placeholder text

Starting URL: https://cannatrader-frontend.vercel.app/home

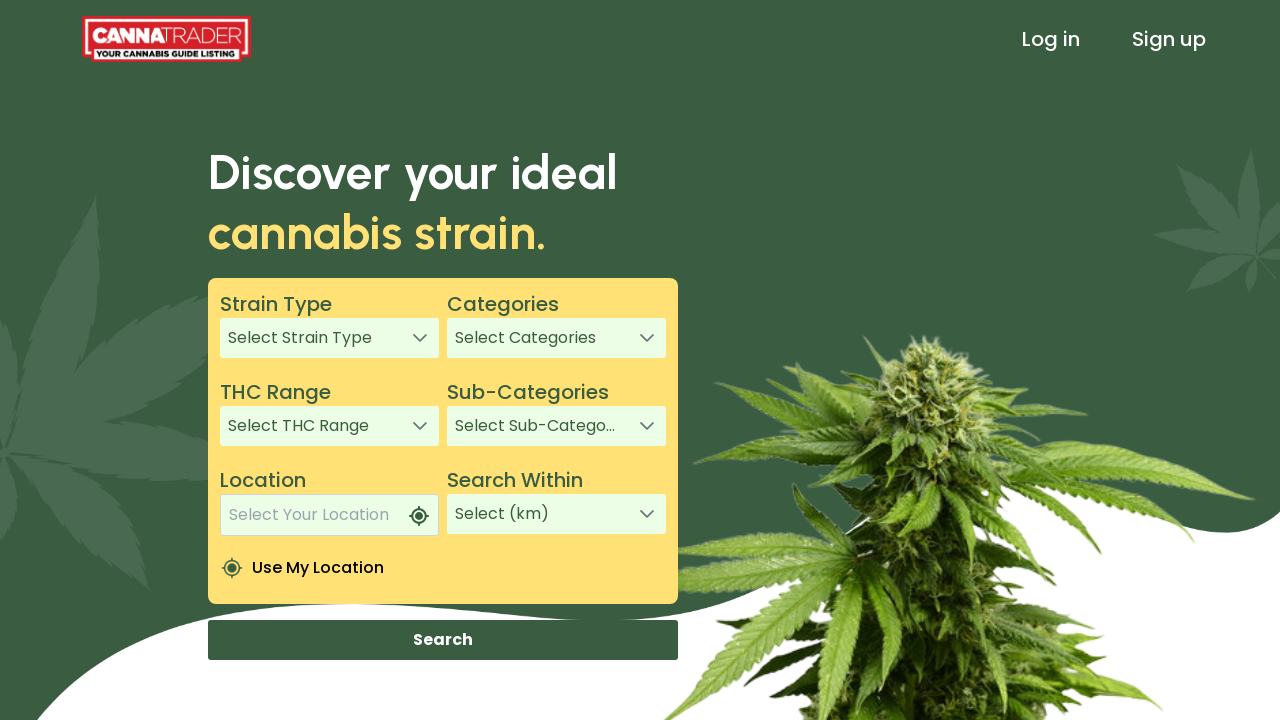

Navigated to home page
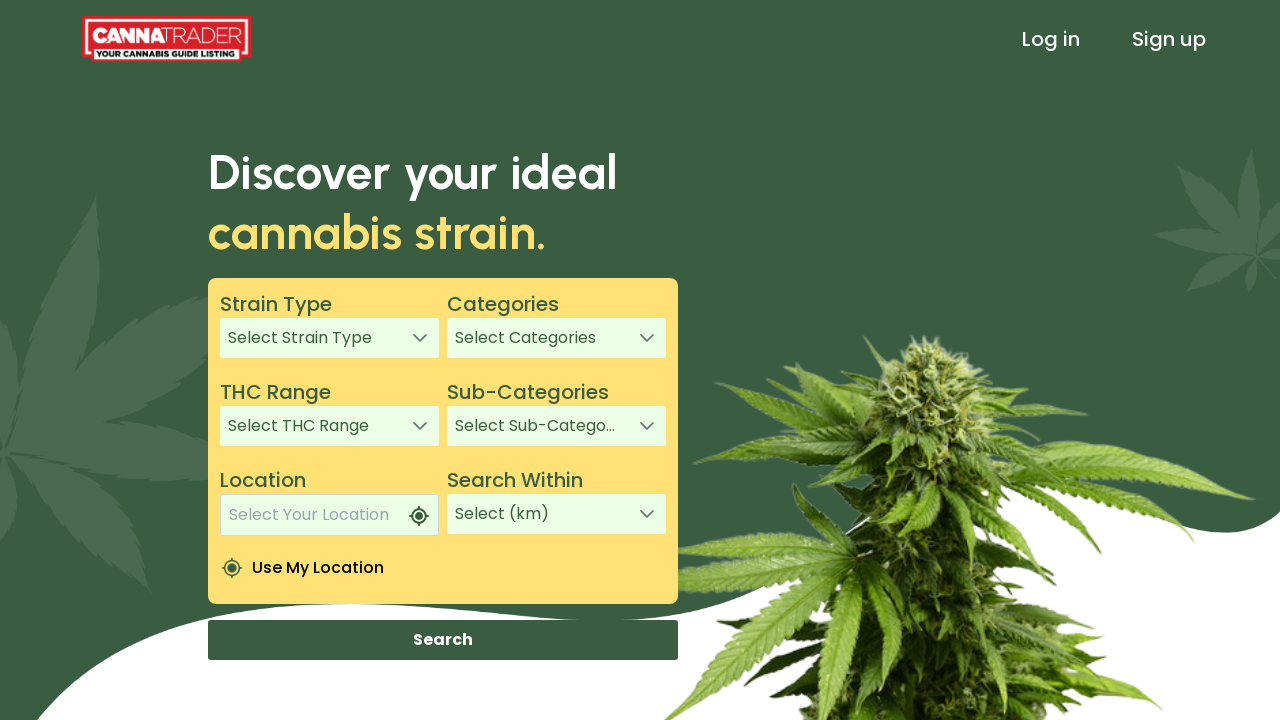

Clicked Sign In link to navigate to login page at (1051, 39) on xpath=/html/body/app-root/app-header/div[1]/header/div[3]/a[1]
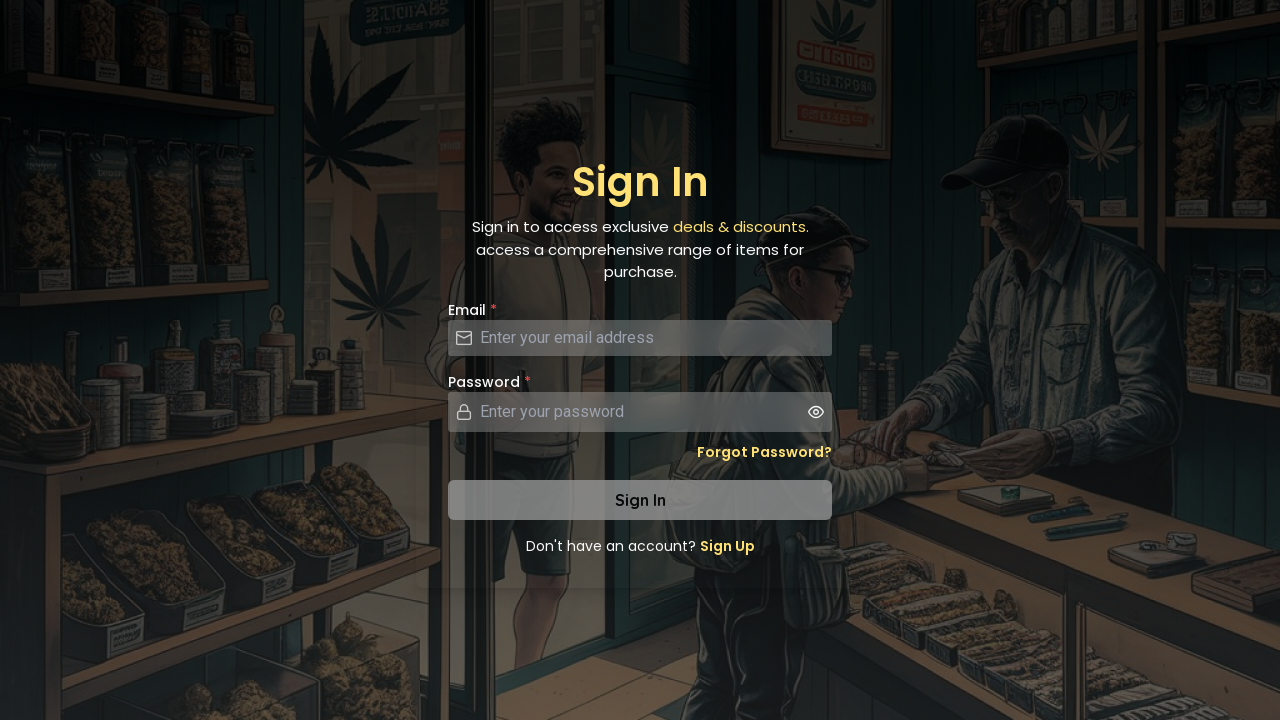

Password input field loaded
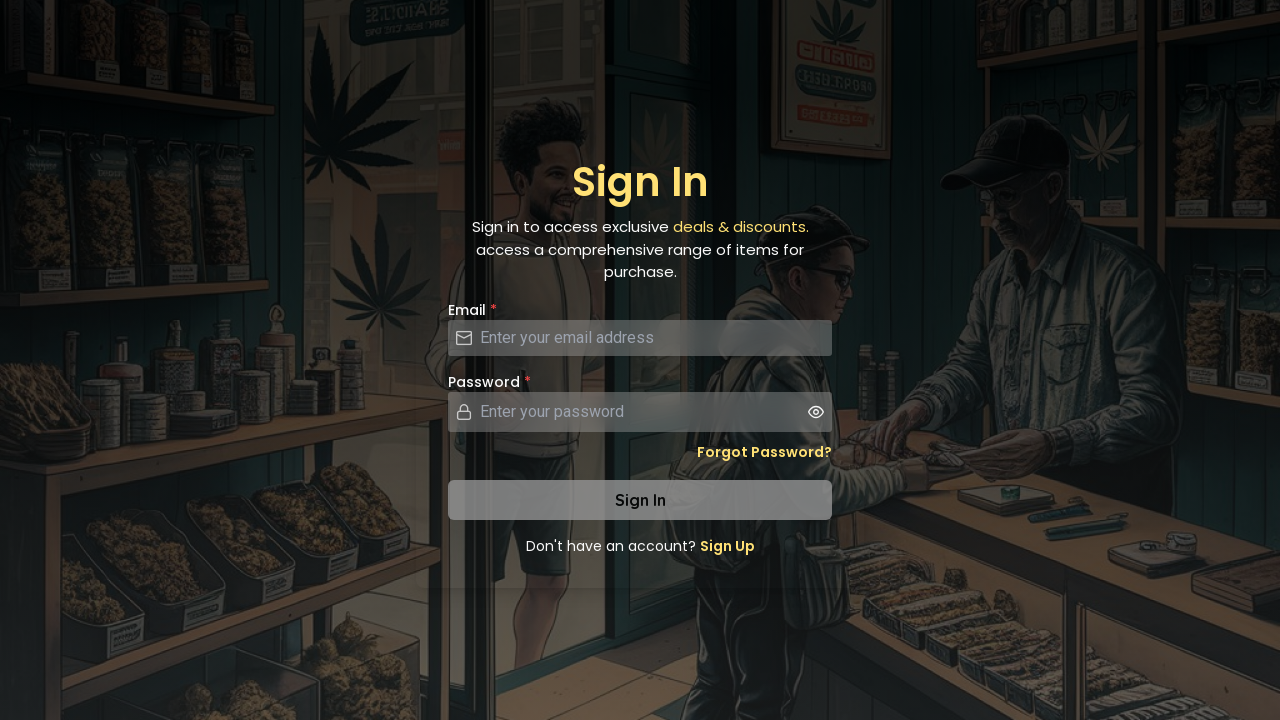

Verified password field has correct placeholder text 'Enter your password'
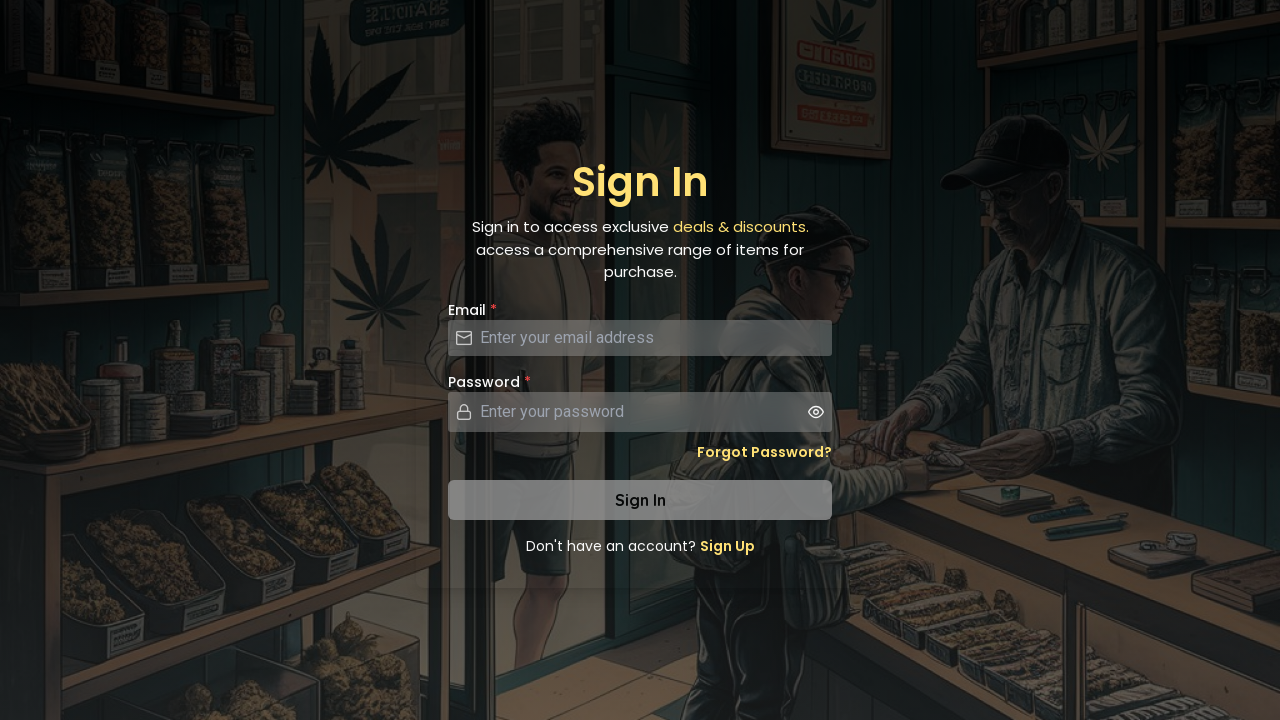

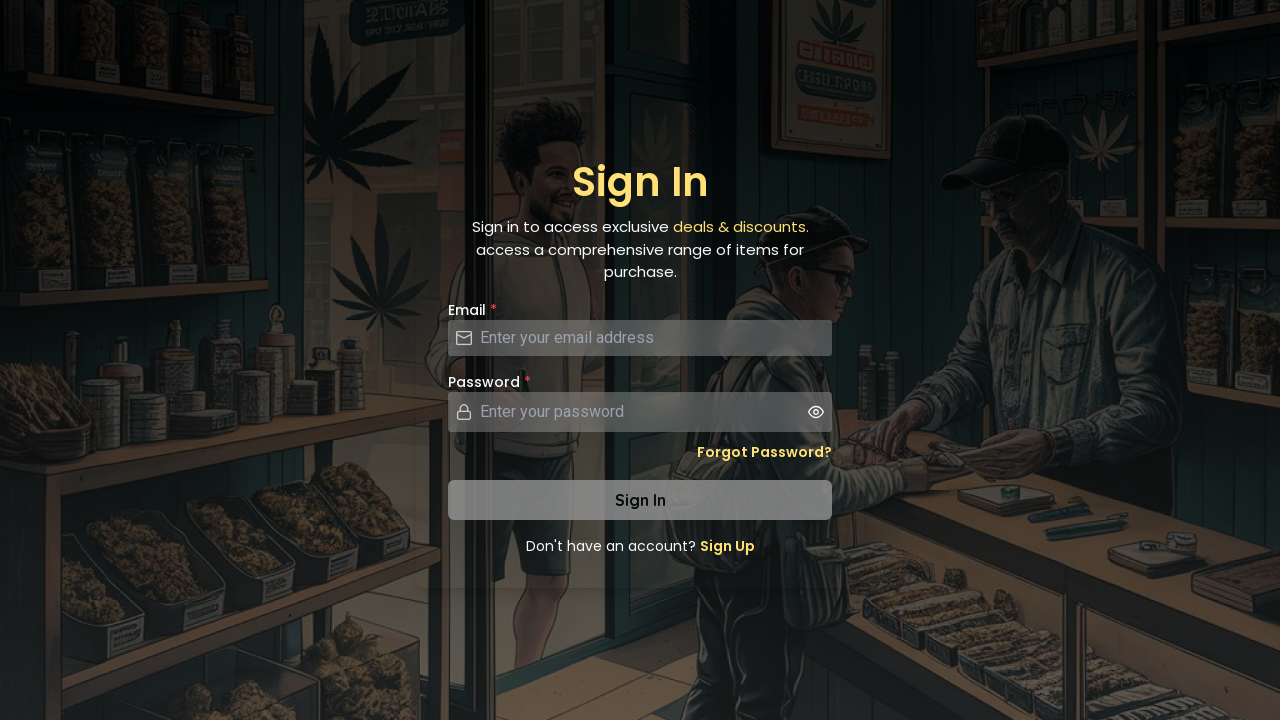